Navigates to an authentication UI course page and modifies the title text content using JavaScript evaluation to change it to "New Text".

Starting URL: https://nikita-filonov.github.io/qa-automation-engineer-ui-course/#/auth/login

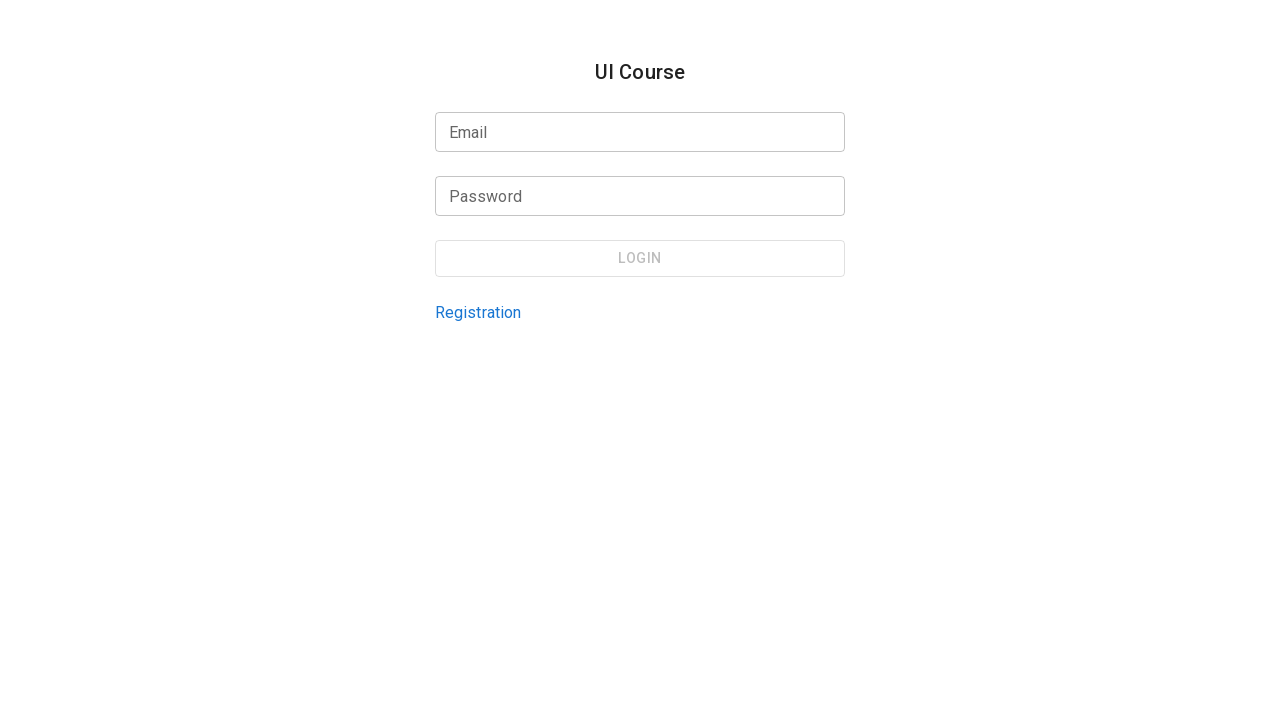

Waited for page to fully load (network idle)
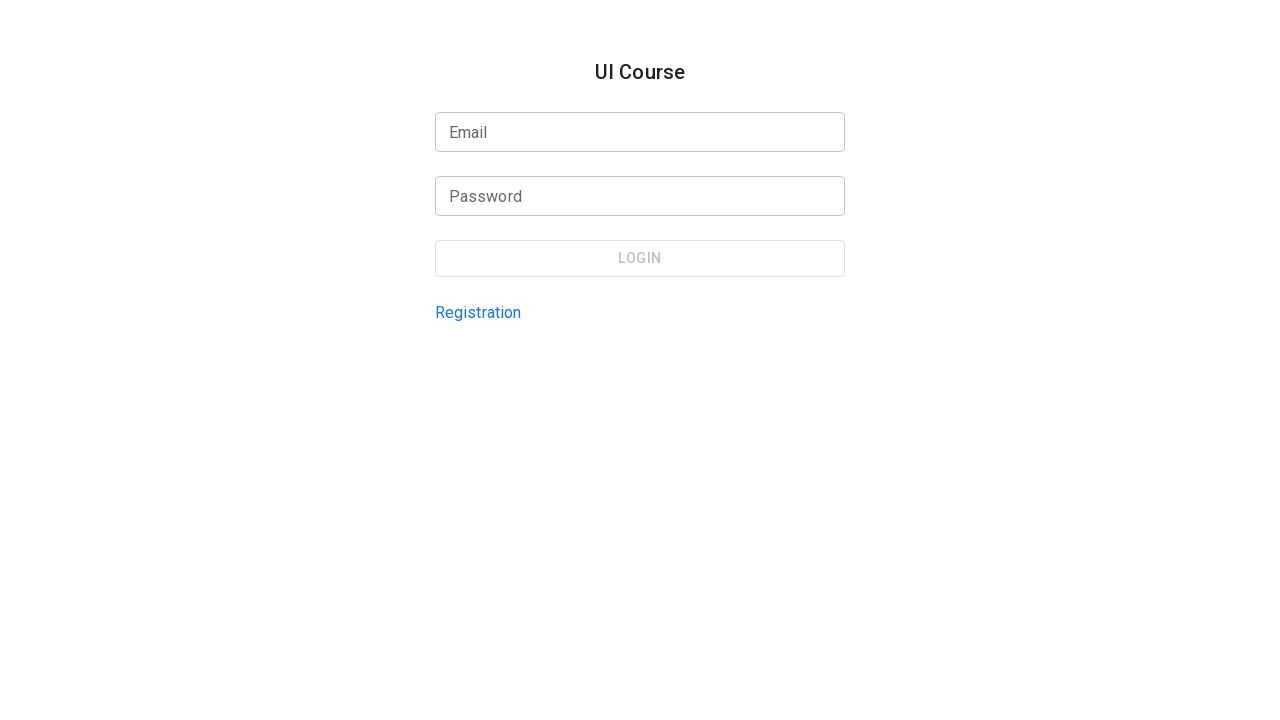

Modified title text content to 'New Text' using JavaScript evaluation
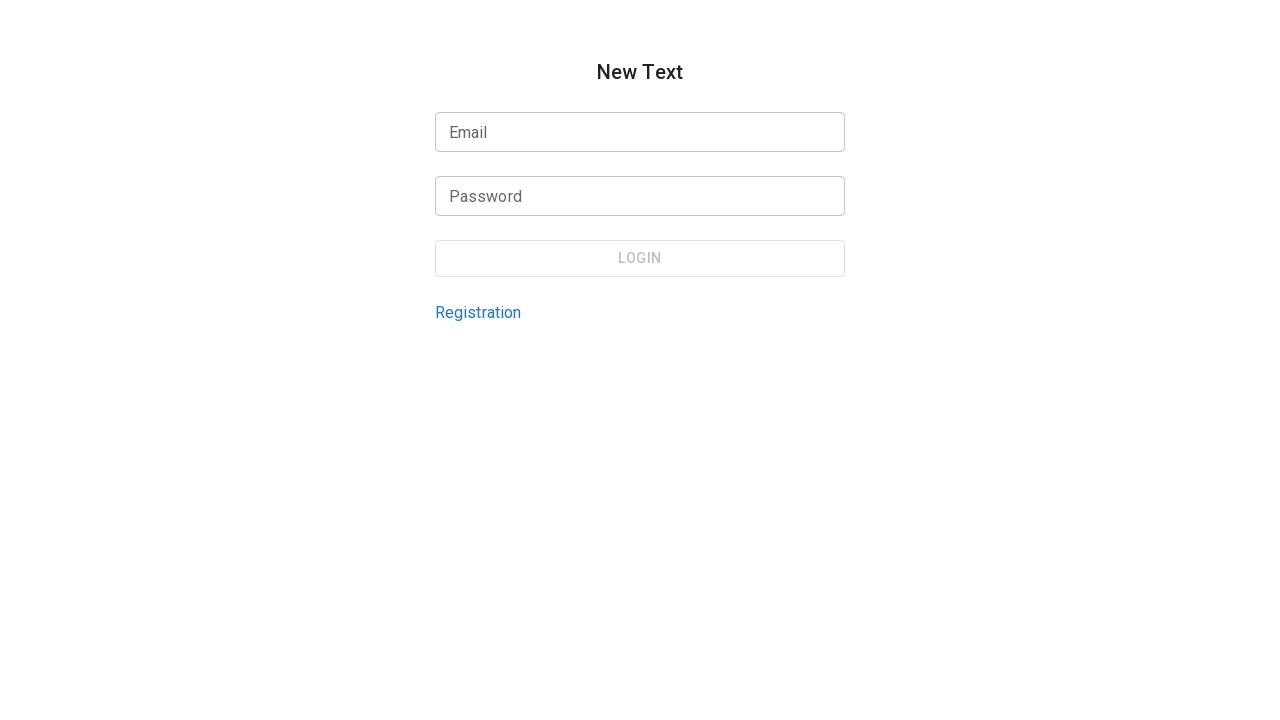

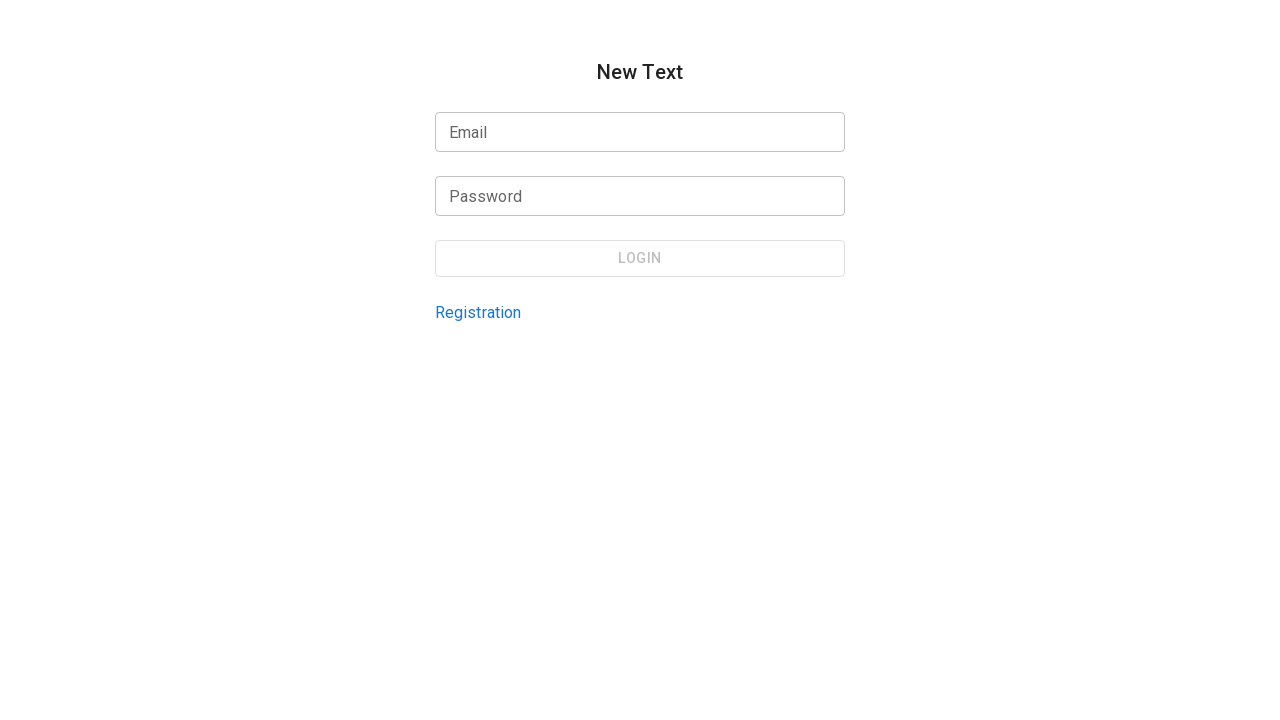